Navigates to the ESPN homepage and waits for it to load

Starting URL: https://www.espn.com/

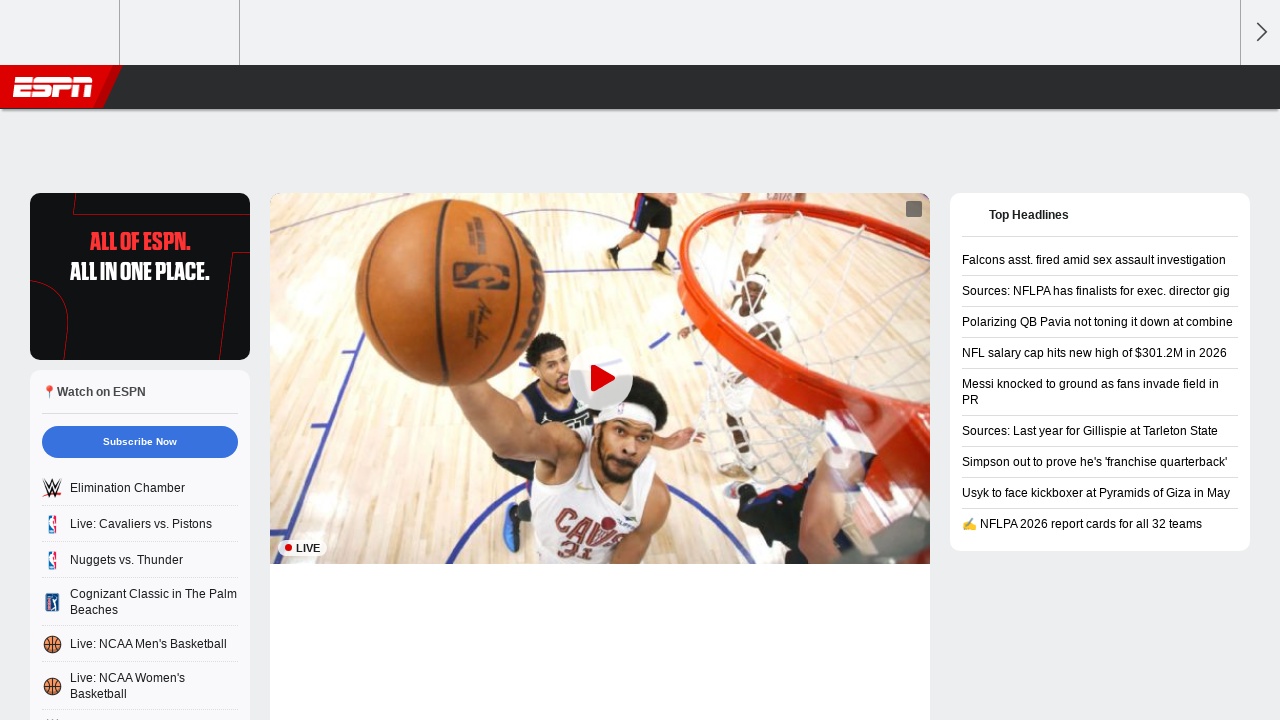

Navigated to ESPN homepage at https://www.espn.com/
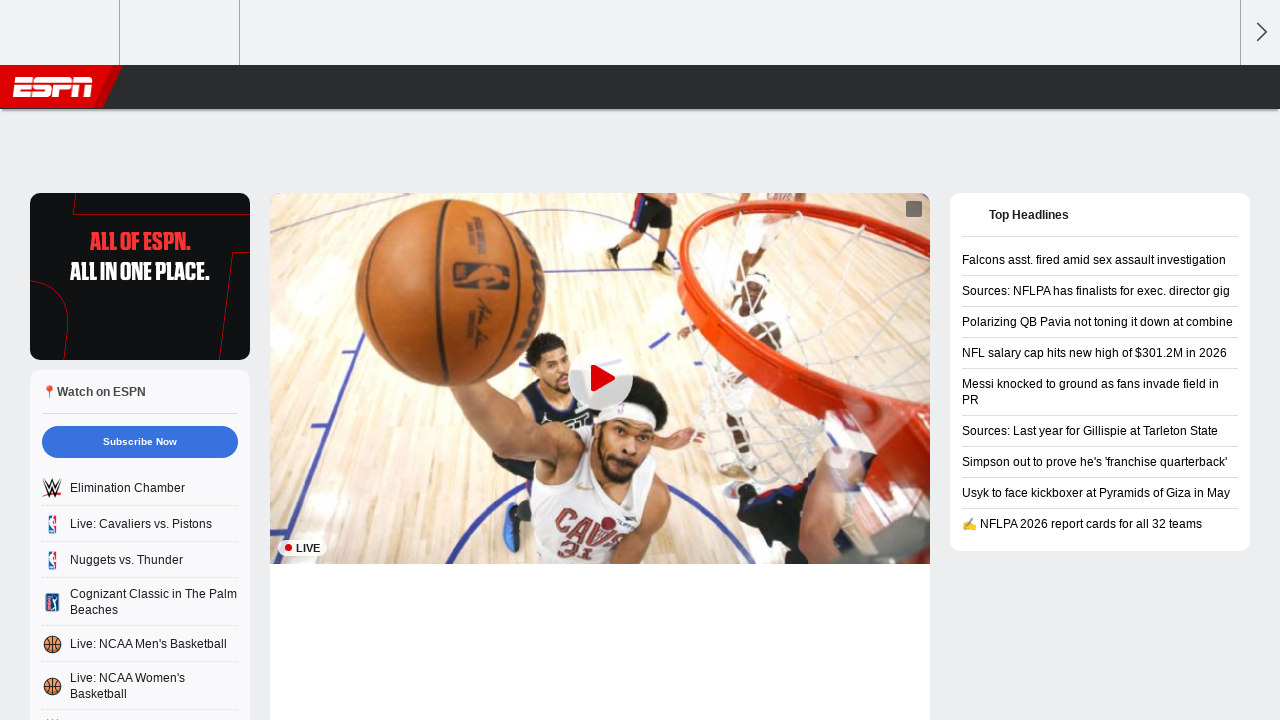

ESPN homepage DOM content loaded
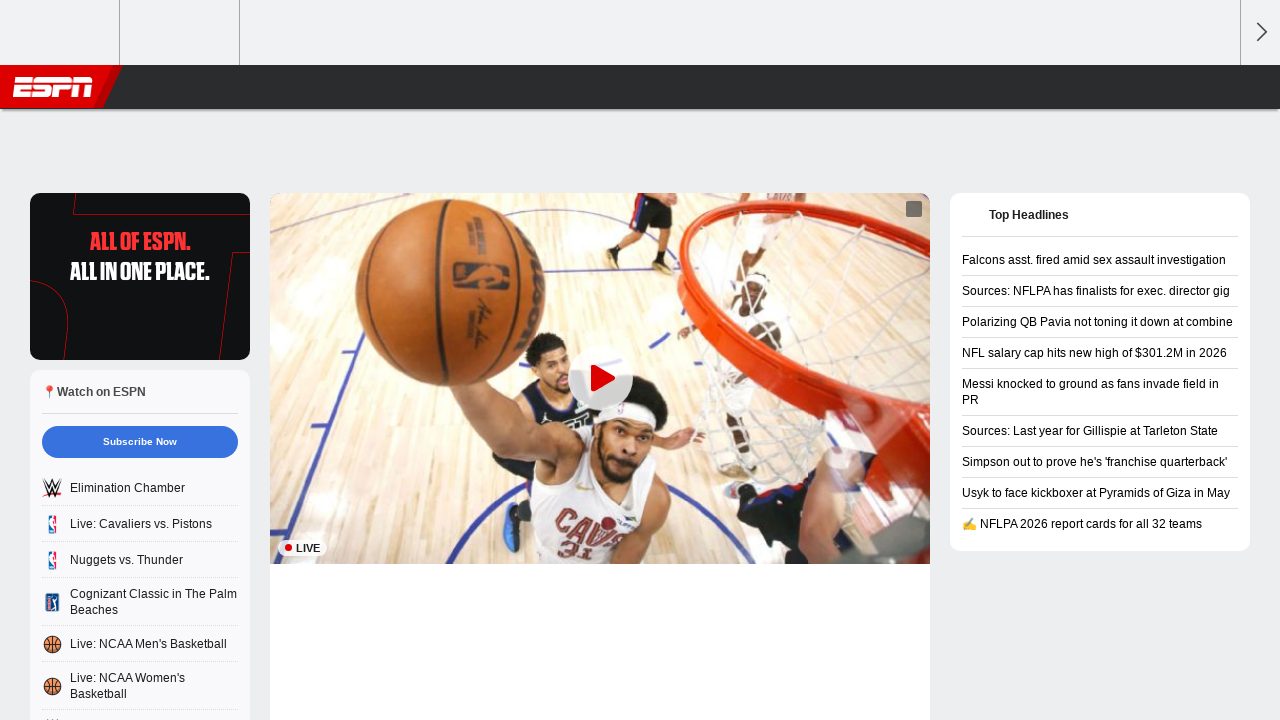

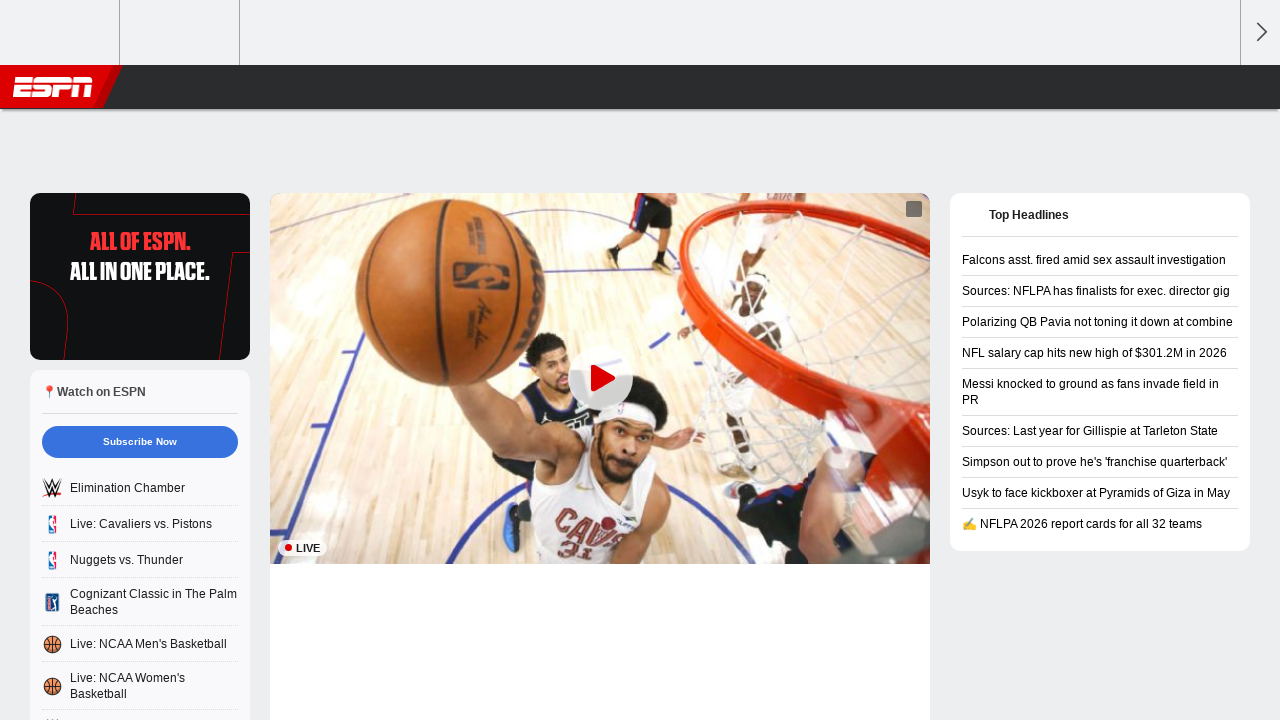